Navigates to an Apple Music artist page showing full albums, clicks on an empty area to set focus, then scrolls down repeatedly using PAGE_DOWN to load all dynamic content until reaching the end of the page.

Starting URL: https://music.apple.com/us/artist/elvis-presley/197443/see-all?section=full-albums

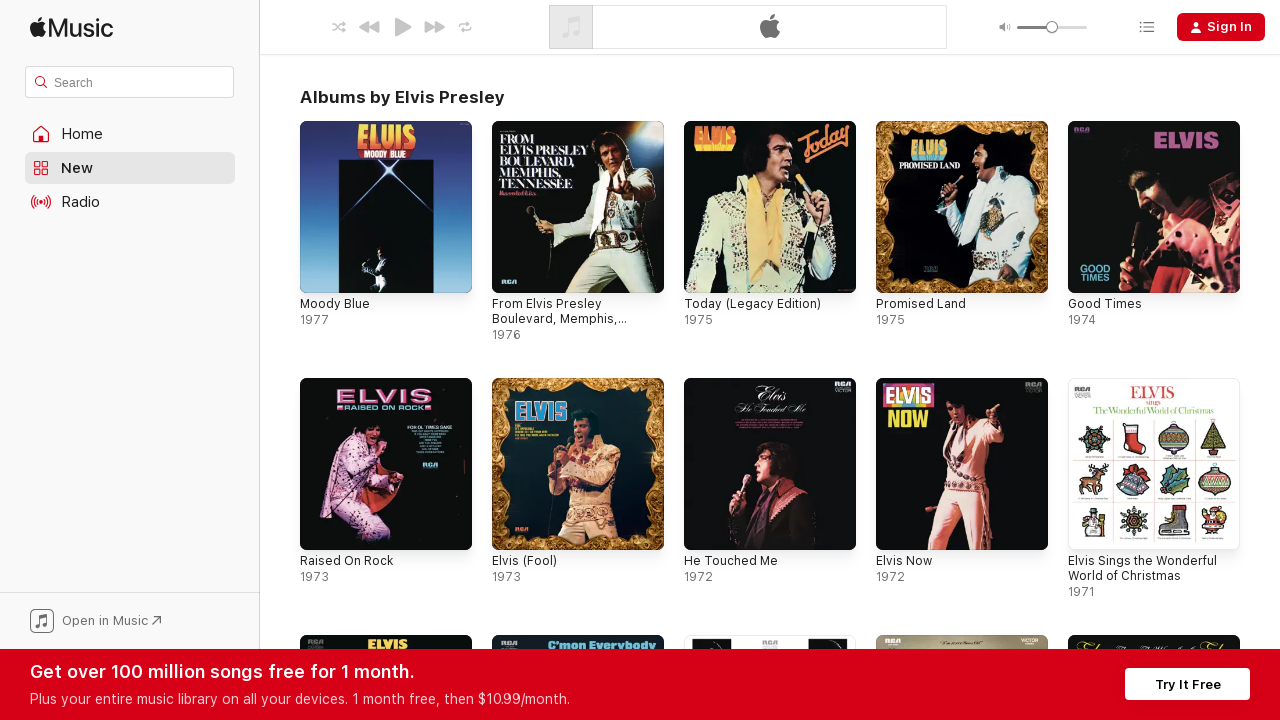

Waited 5 seconds for Apple Music page to load
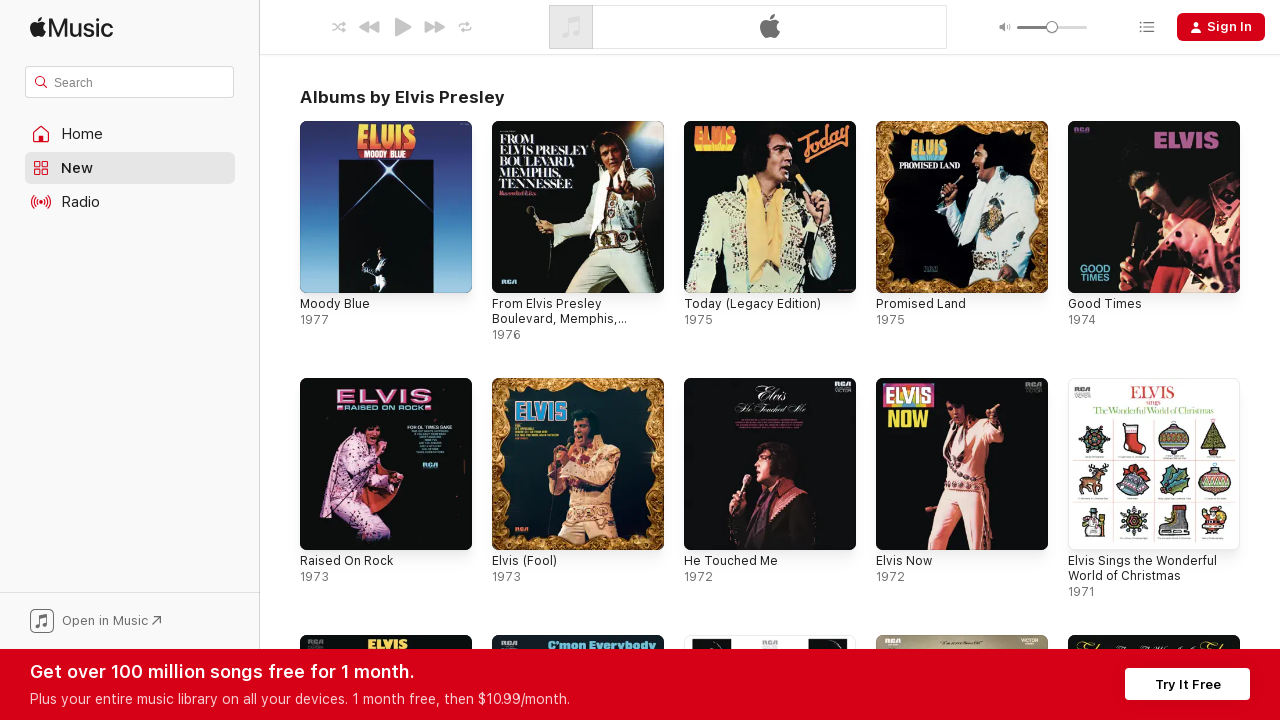

Located main scrollable div element
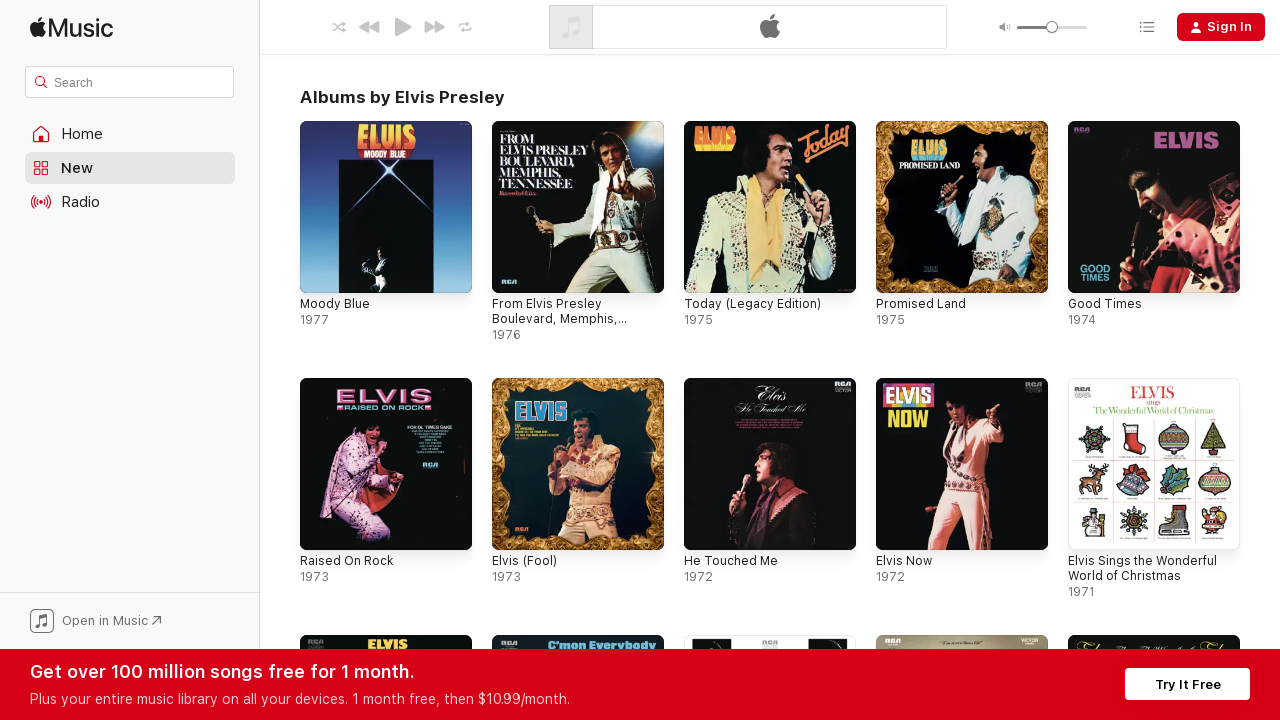

Clicked on page to set focus for keyboard input at (1370, 638)
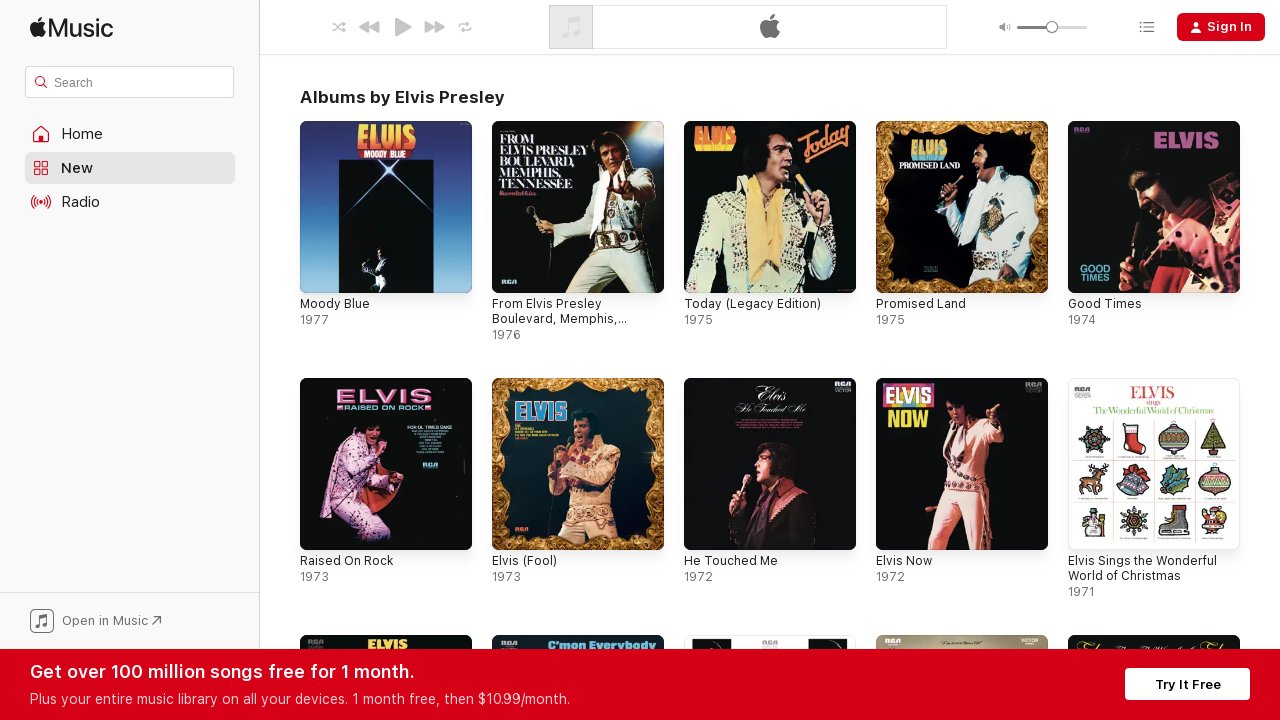

Captured initial page scroll height
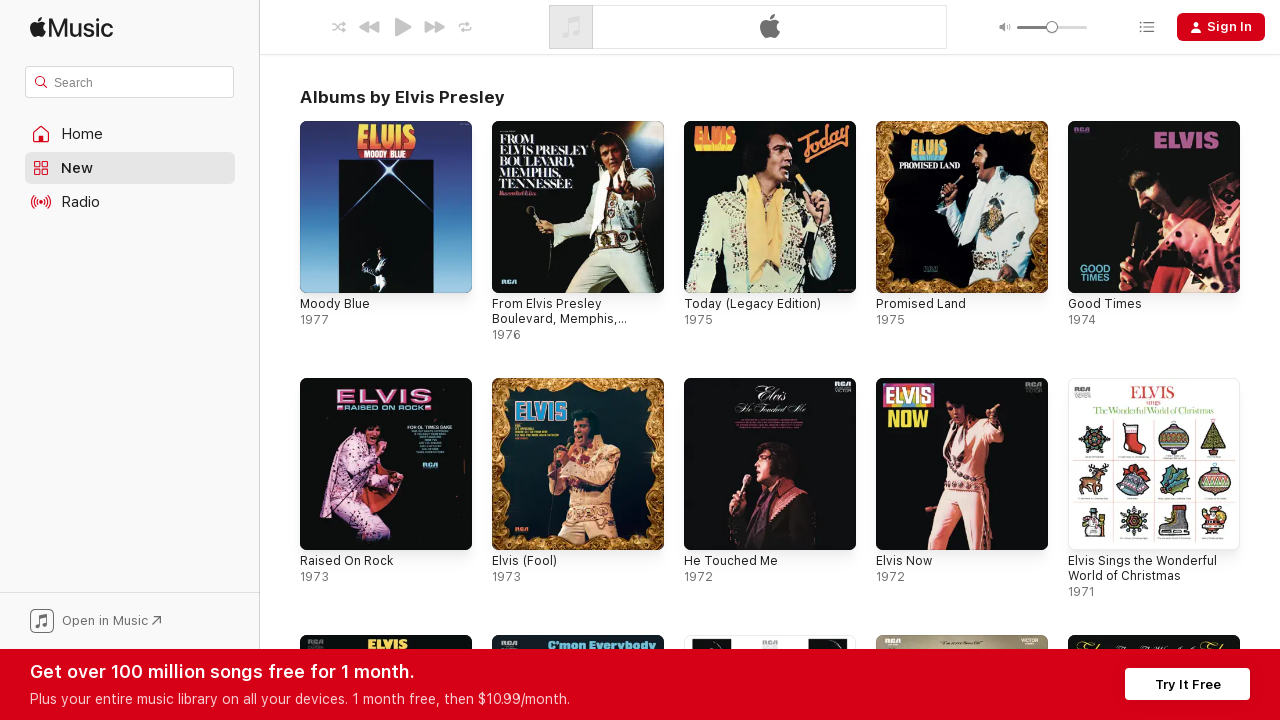

Pressed PAGE_DOWN to scroll down the page
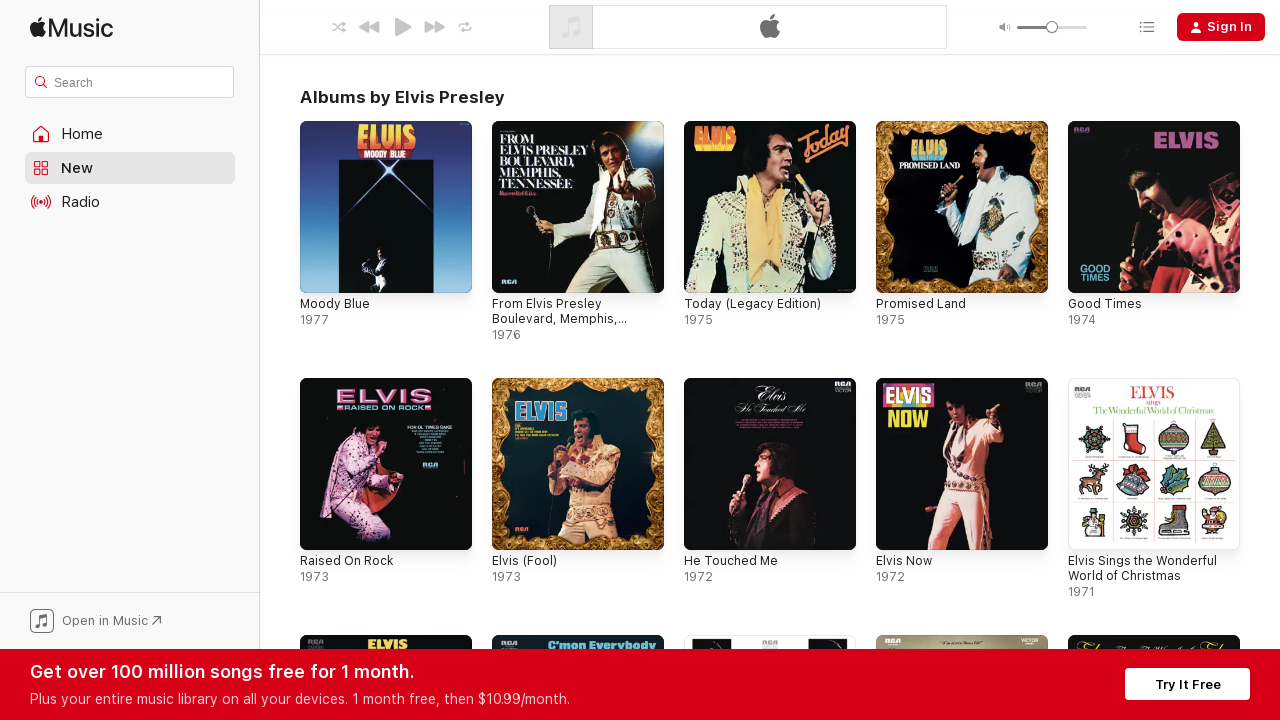

Waited 2 seconds for dynamic content to load after scroll
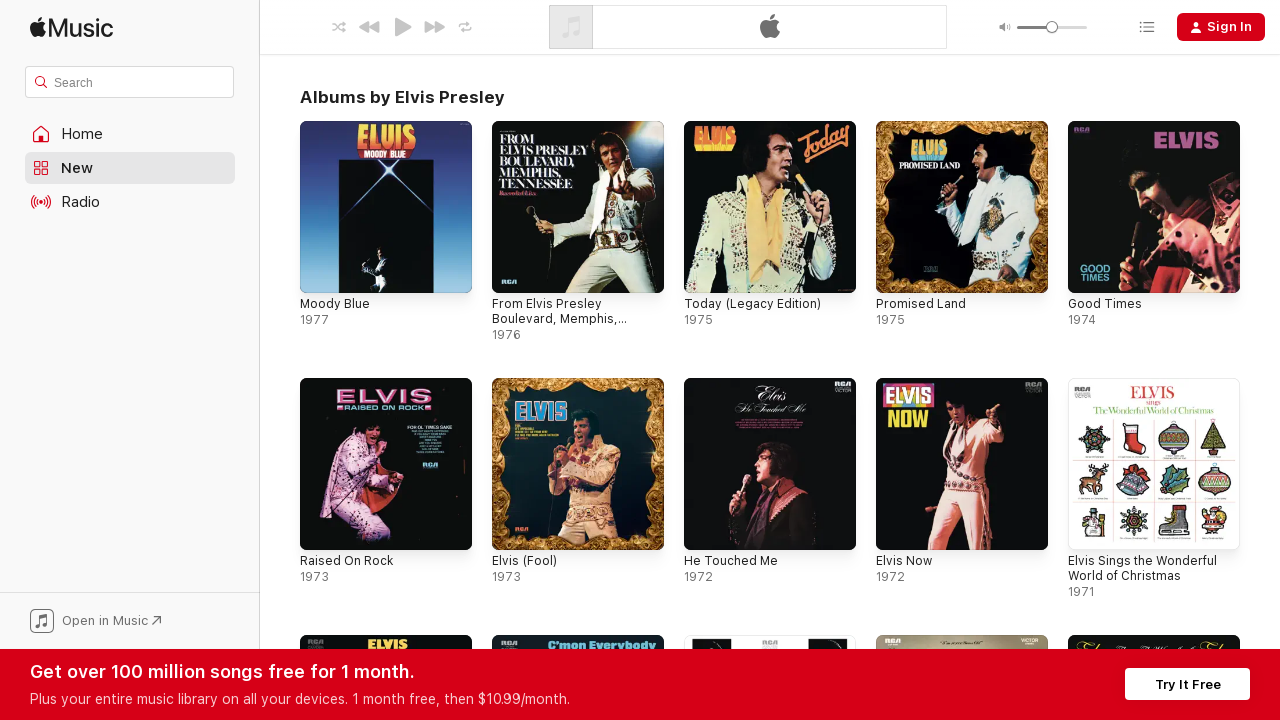

Detected page height unchanged - scroll limit incremented
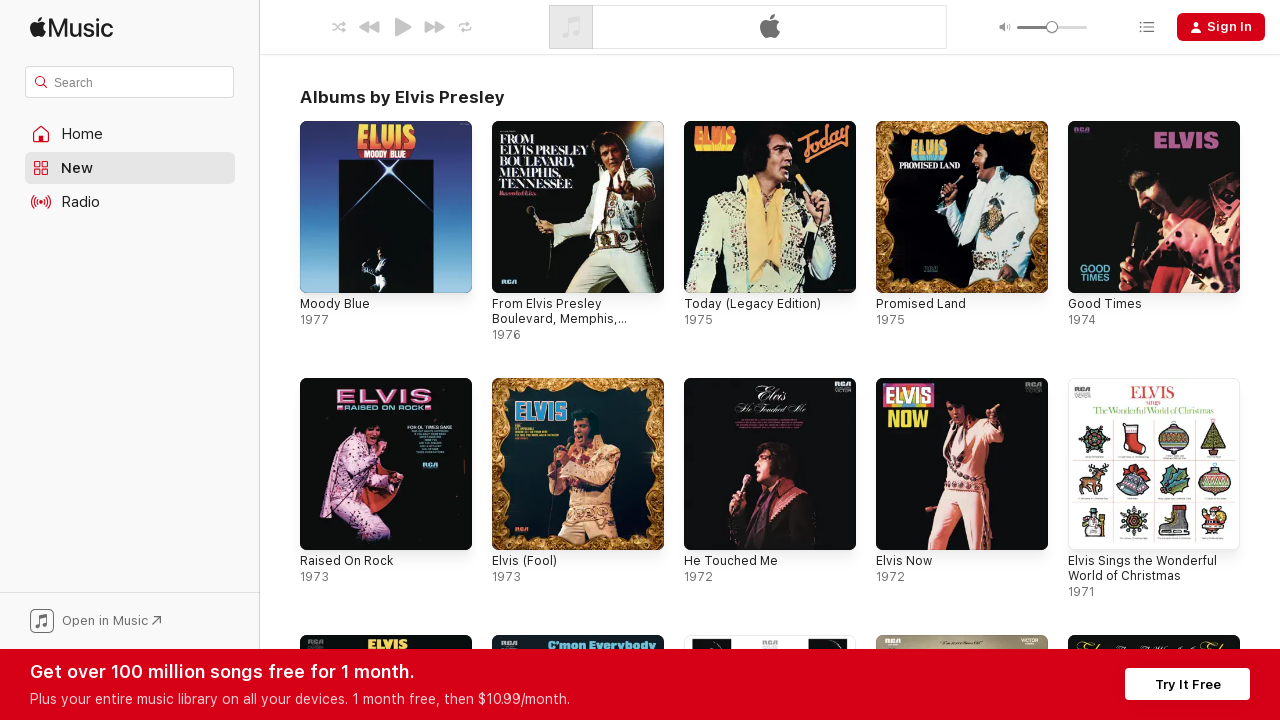

Pressed PAGE_DOWN to scroll down the page
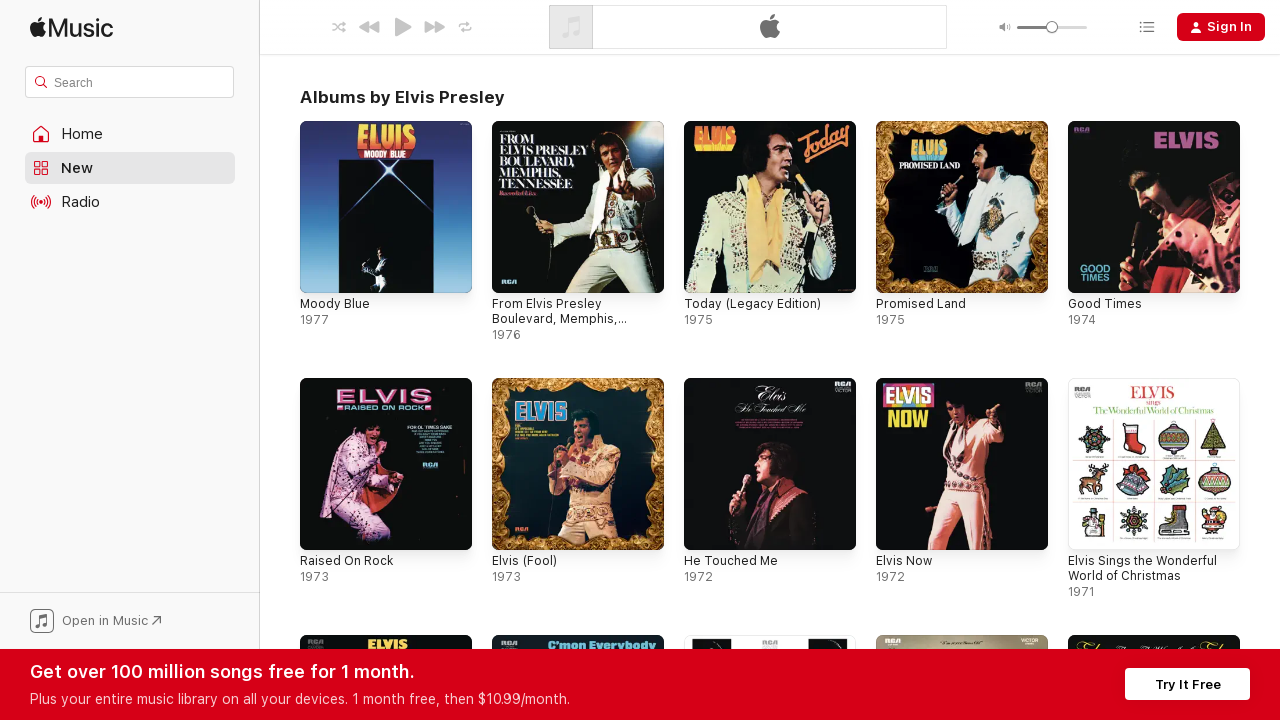

Waited 2 seconds for dynamic content to load after scroll
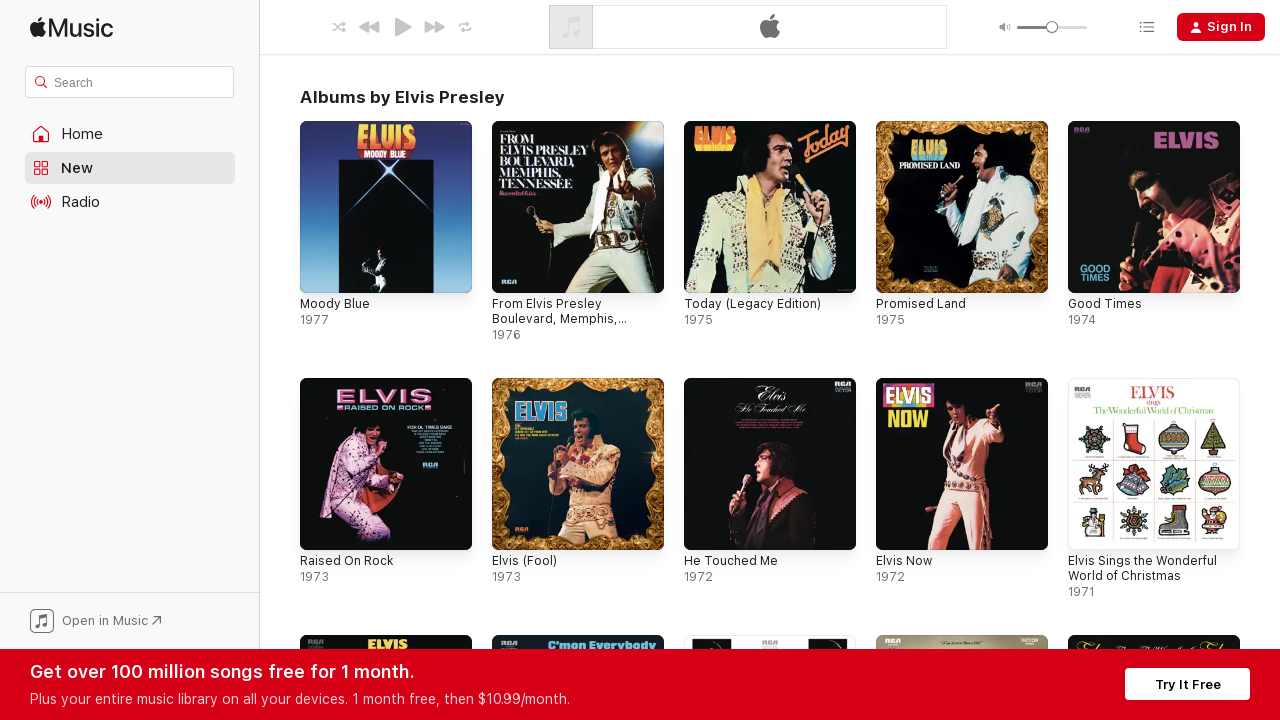

Pressed PAGE_DOWN to scroll down the page
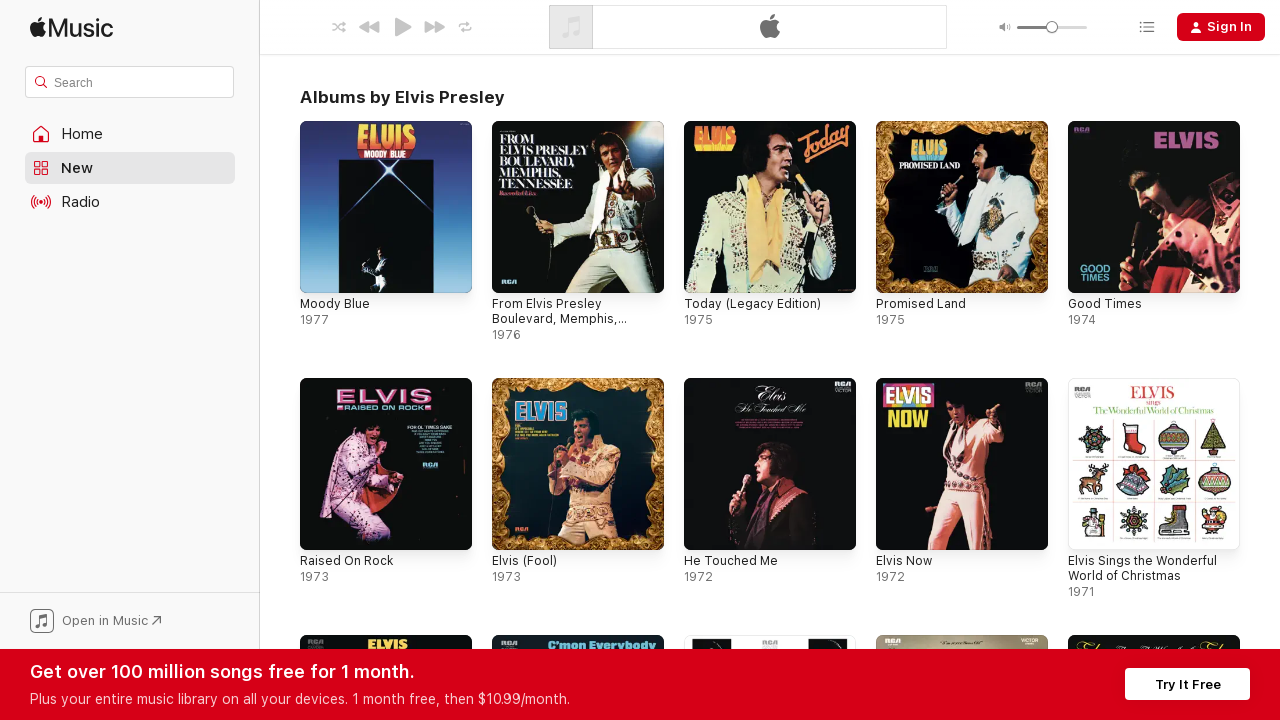

Waited 2 seconds for dynamic content to load after scroll
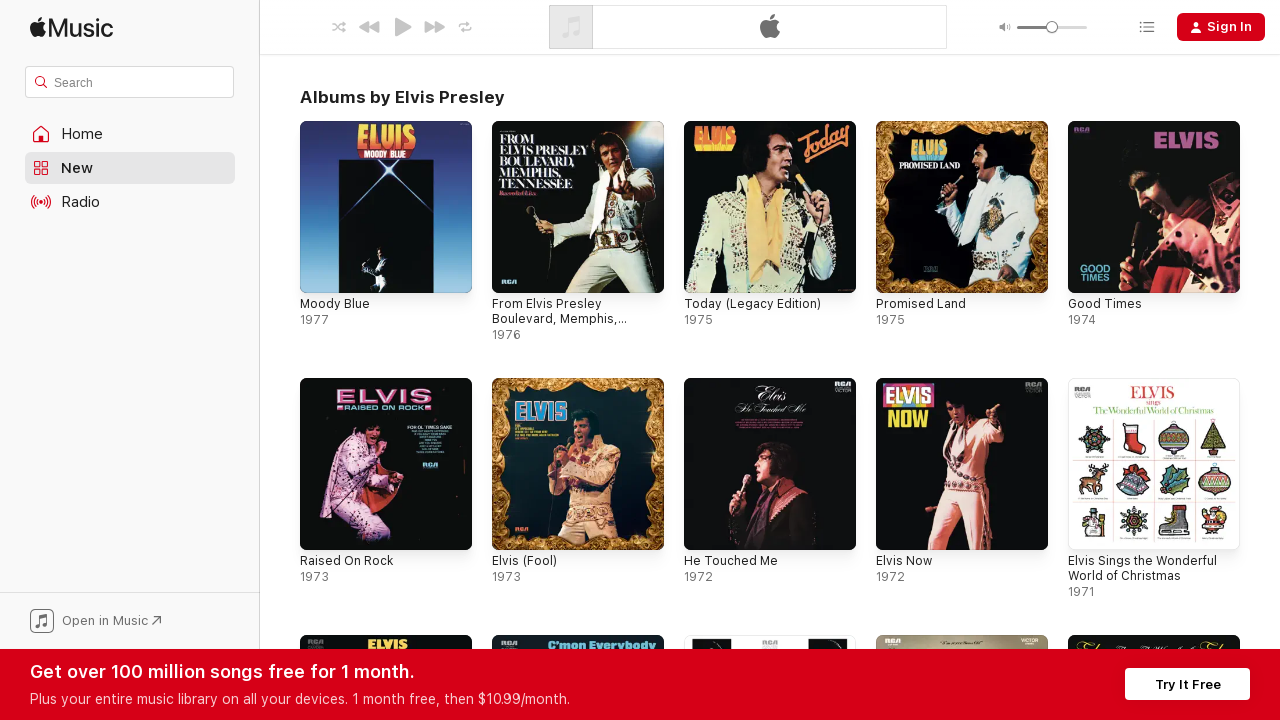

Pressed PAGE_DOWN to scroll down the page
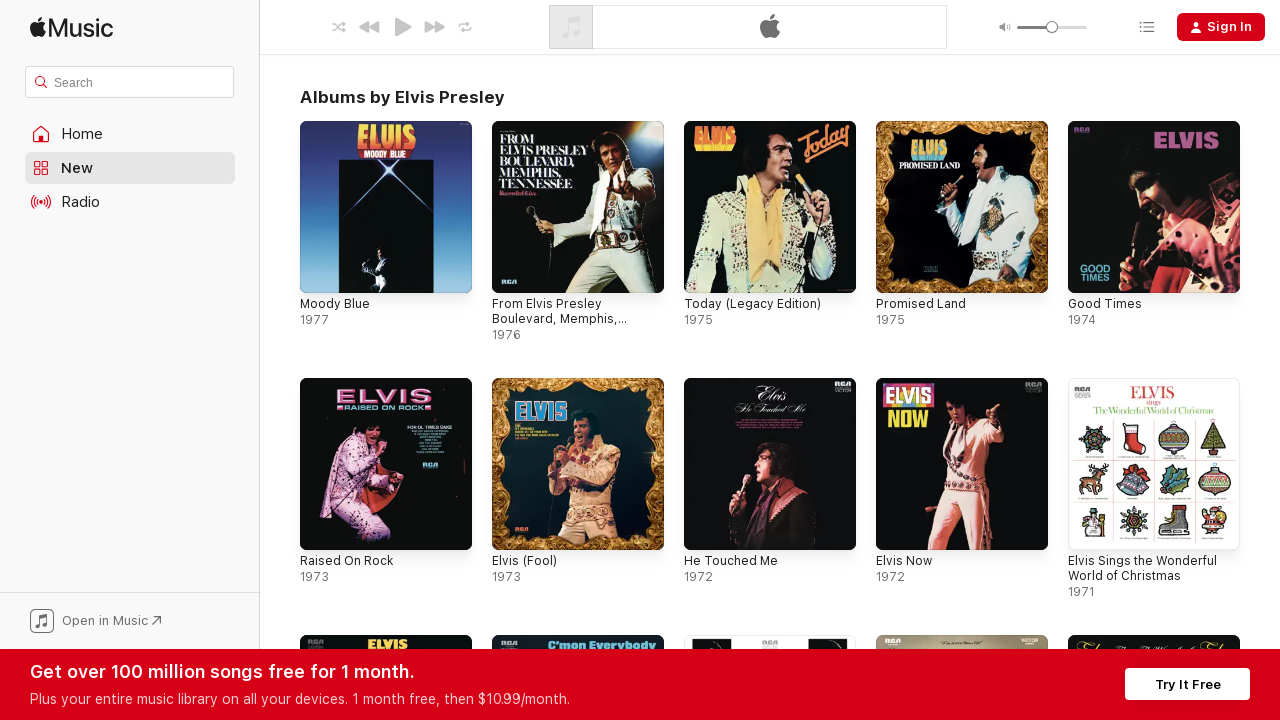

Waited 2 seconds for dynamic content to load after scroll
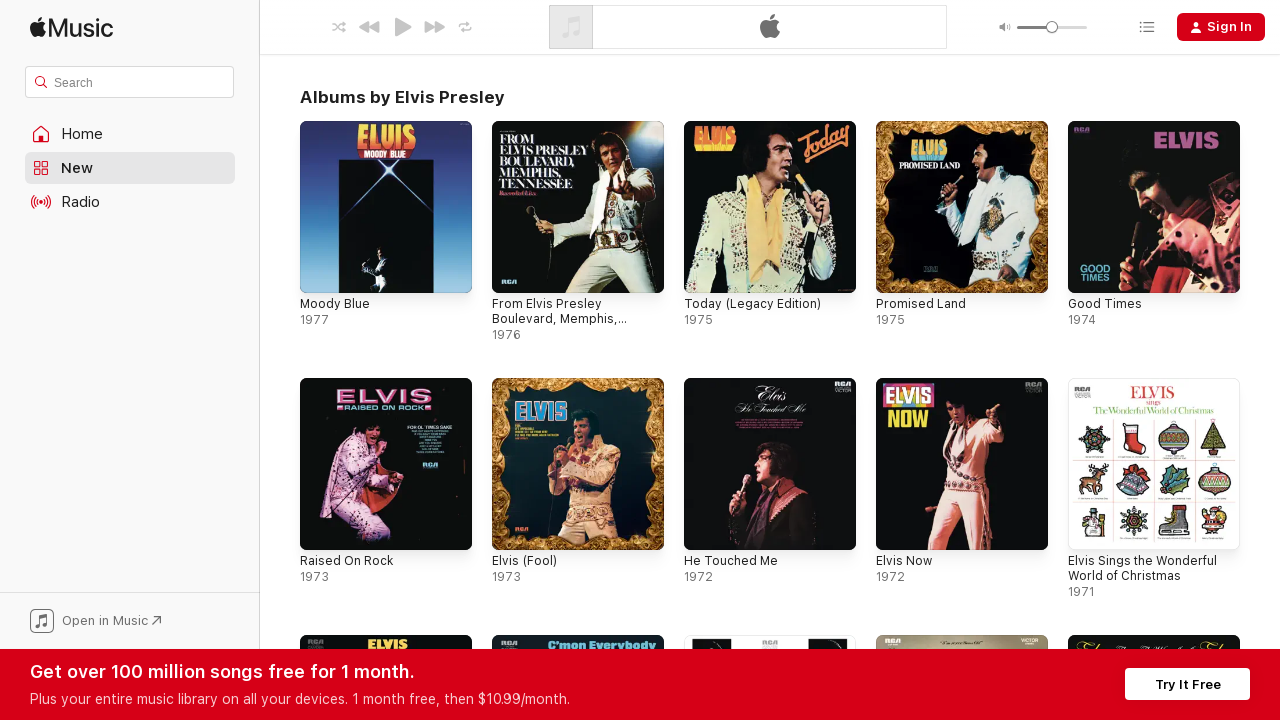

Pressed PAGE_DOWN to scroll down the page
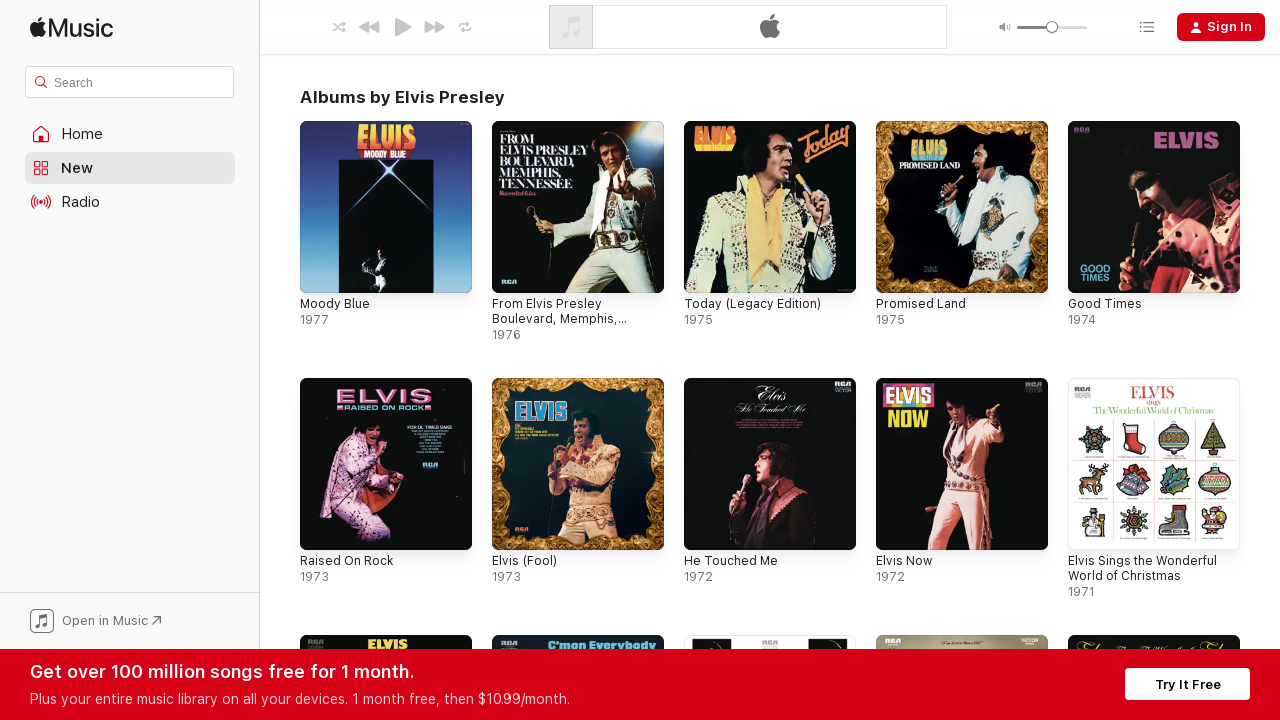

Waited 2 seconds for dynamic content to load after scroll
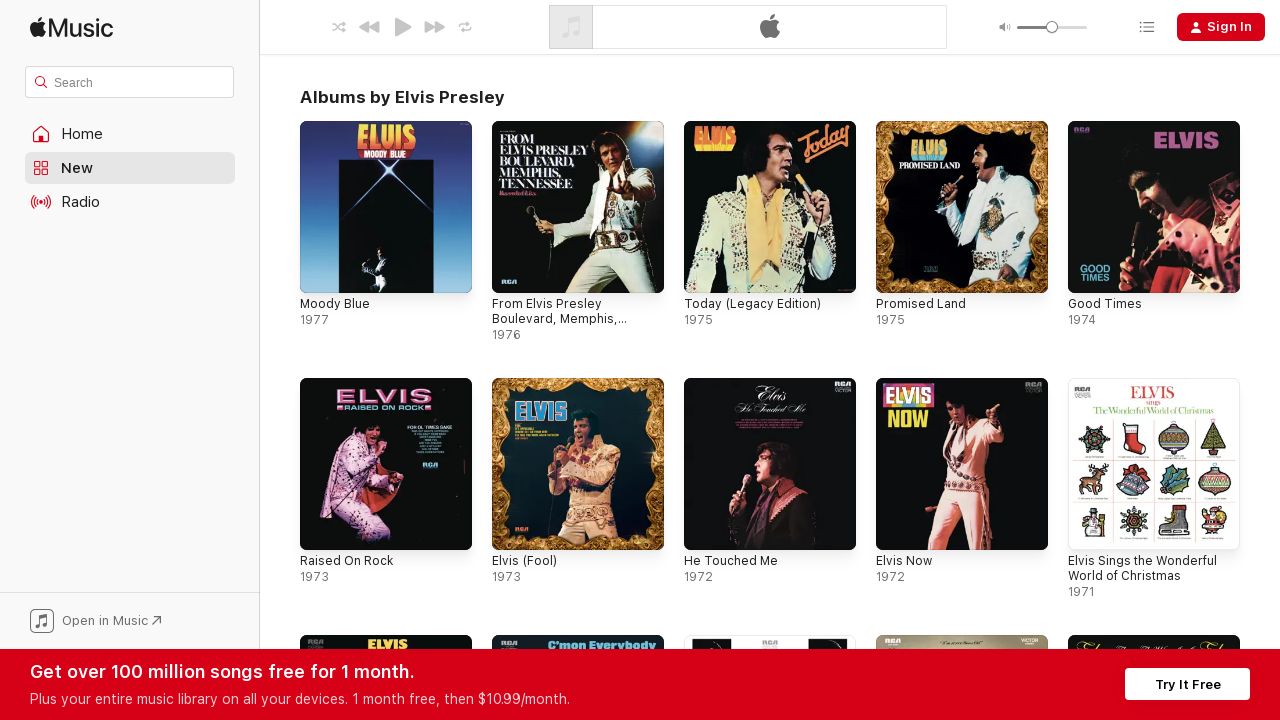

Pressed PAGE_DOWN to scroll down the page
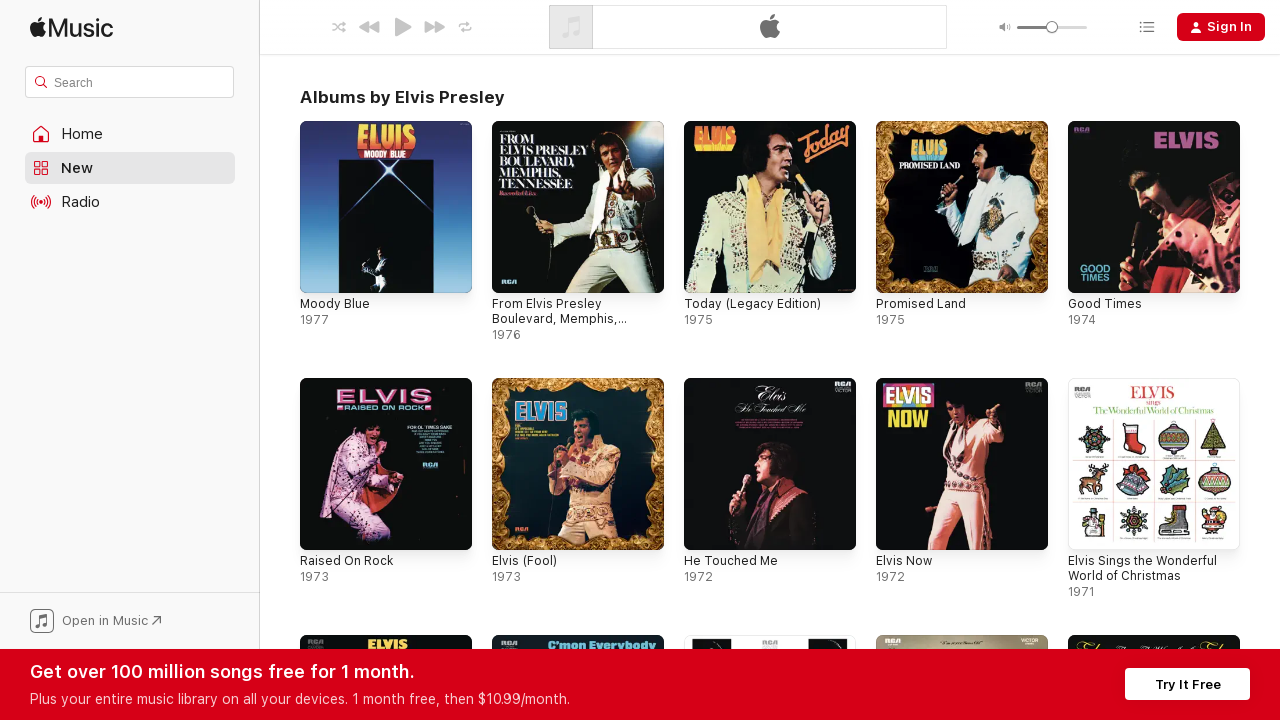

Waited 2 seconds for dynamic content to load after scroll
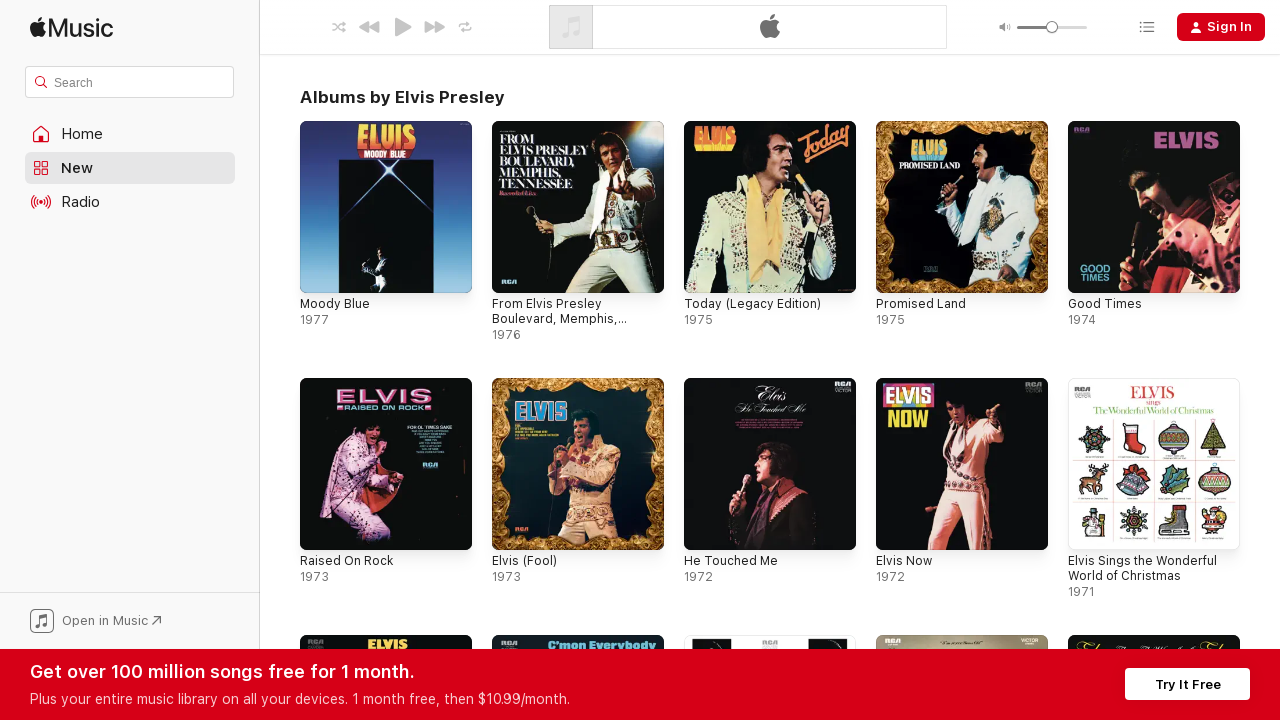

Pressed PAGE_DOWN to scroll down the page
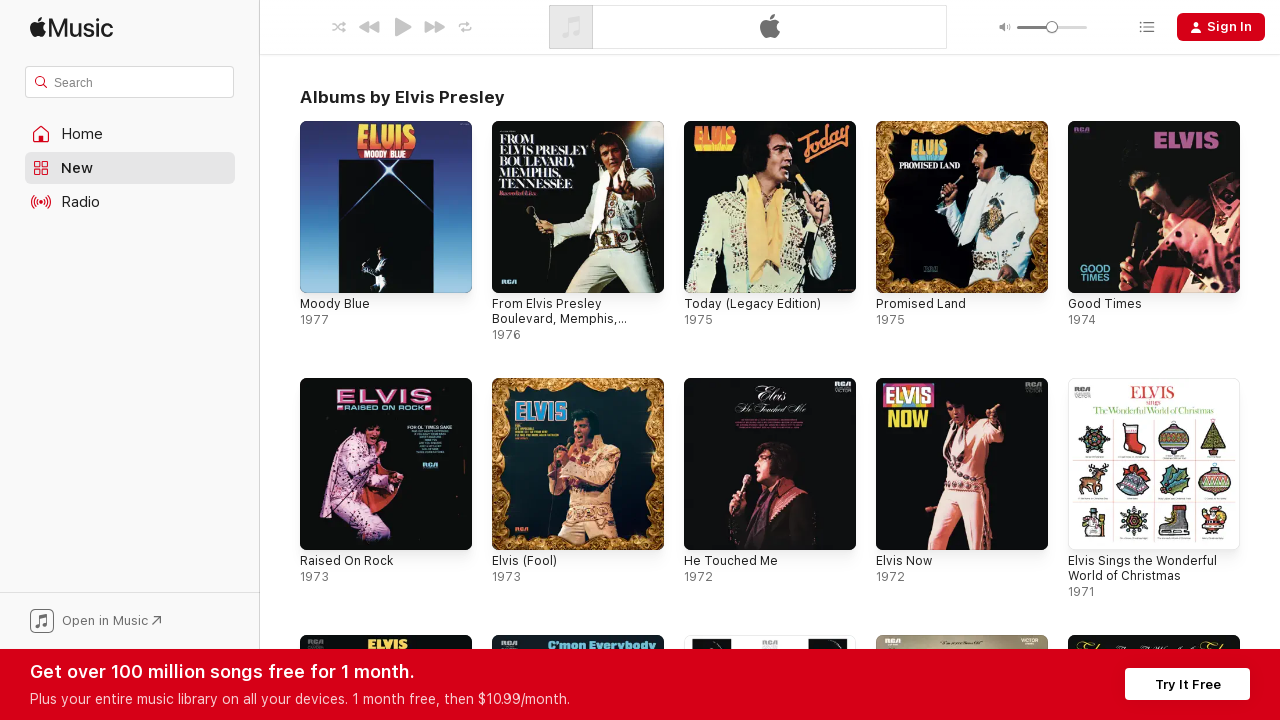

Waited 2 seconds for dynamic content to load after scroll
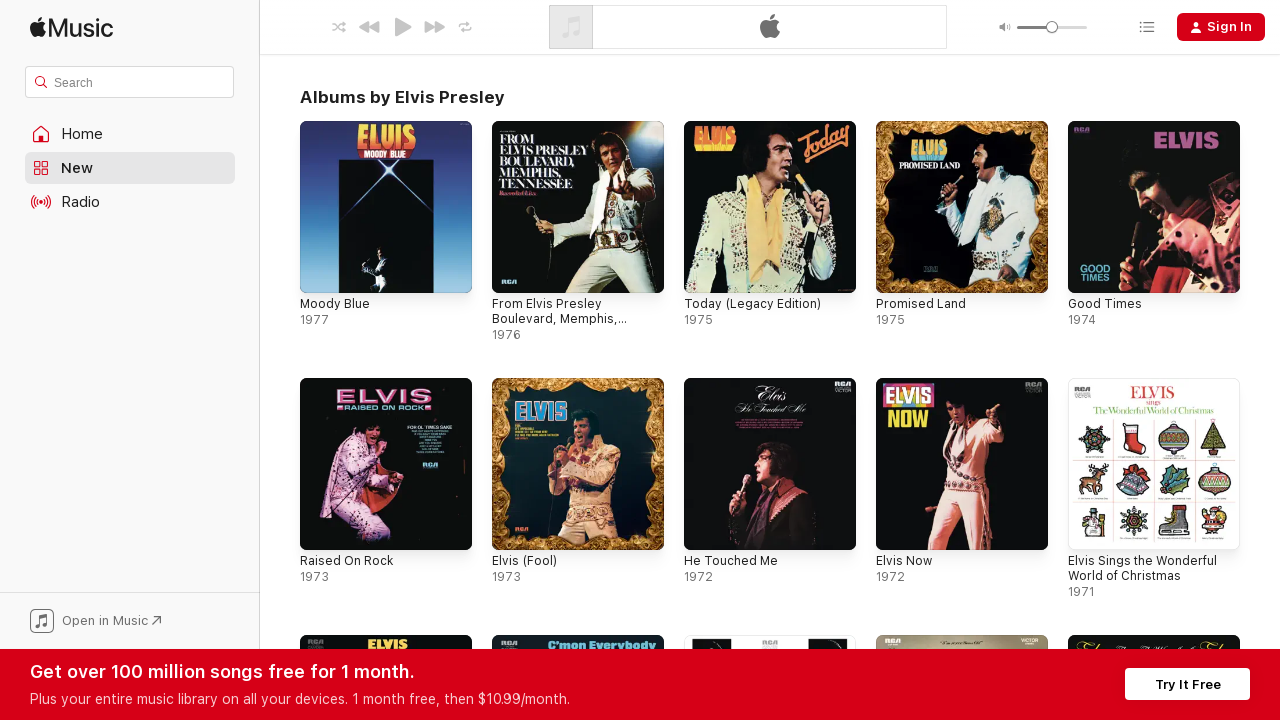

Pressed PAGE_DOWN to scroll down the page
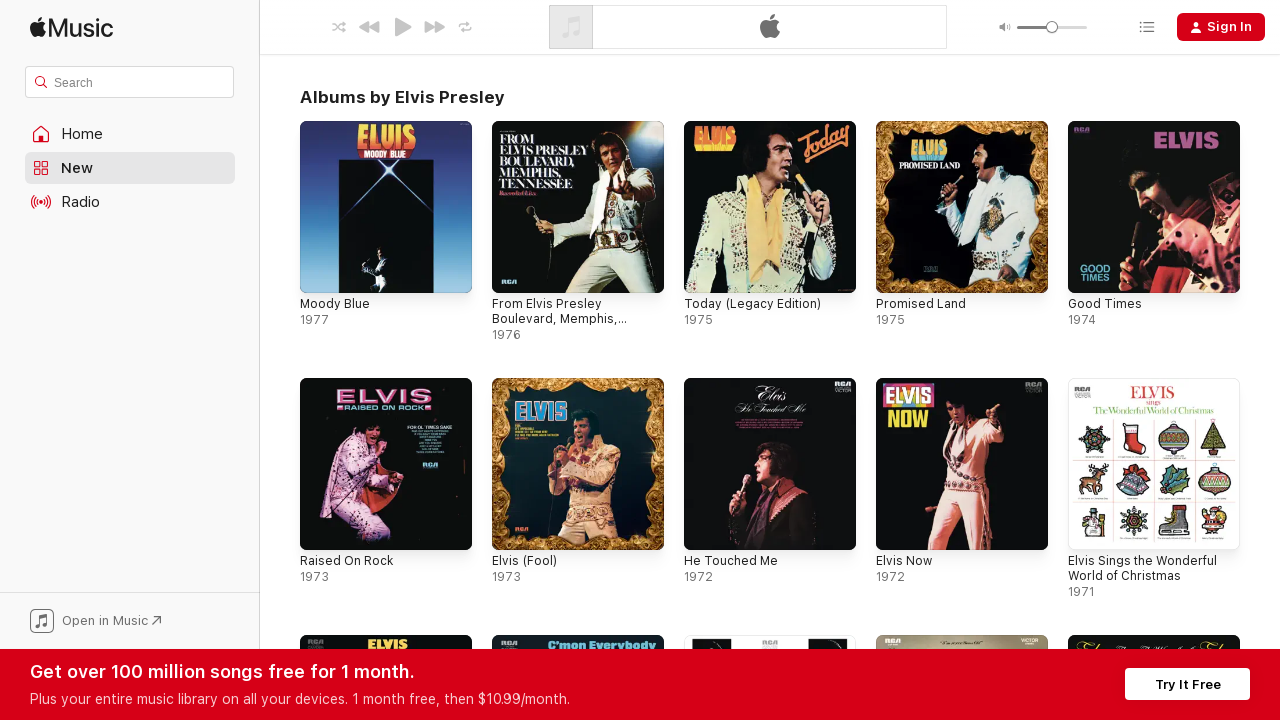

Waited 2 seconds for dynamic content to load after scroll
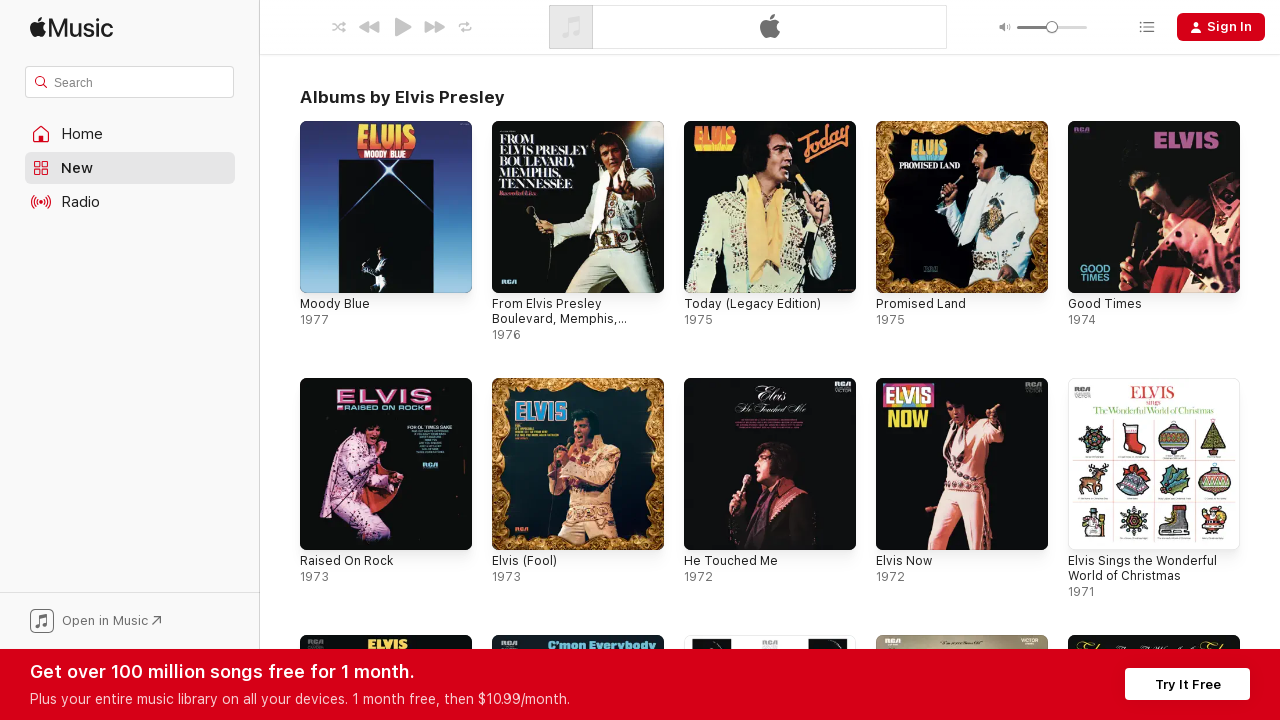

Pressed PAGE_DOWN to scroll down the page
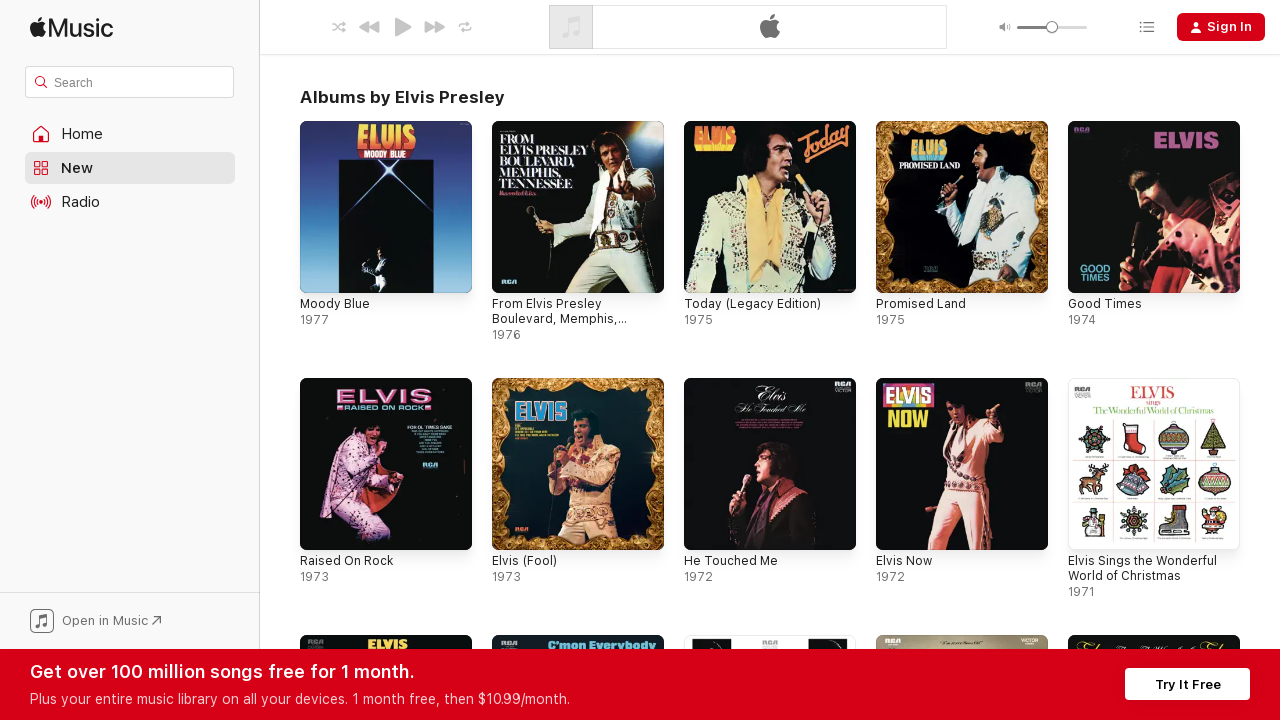

Waited 2 seconds for dynamic content to load after scroll
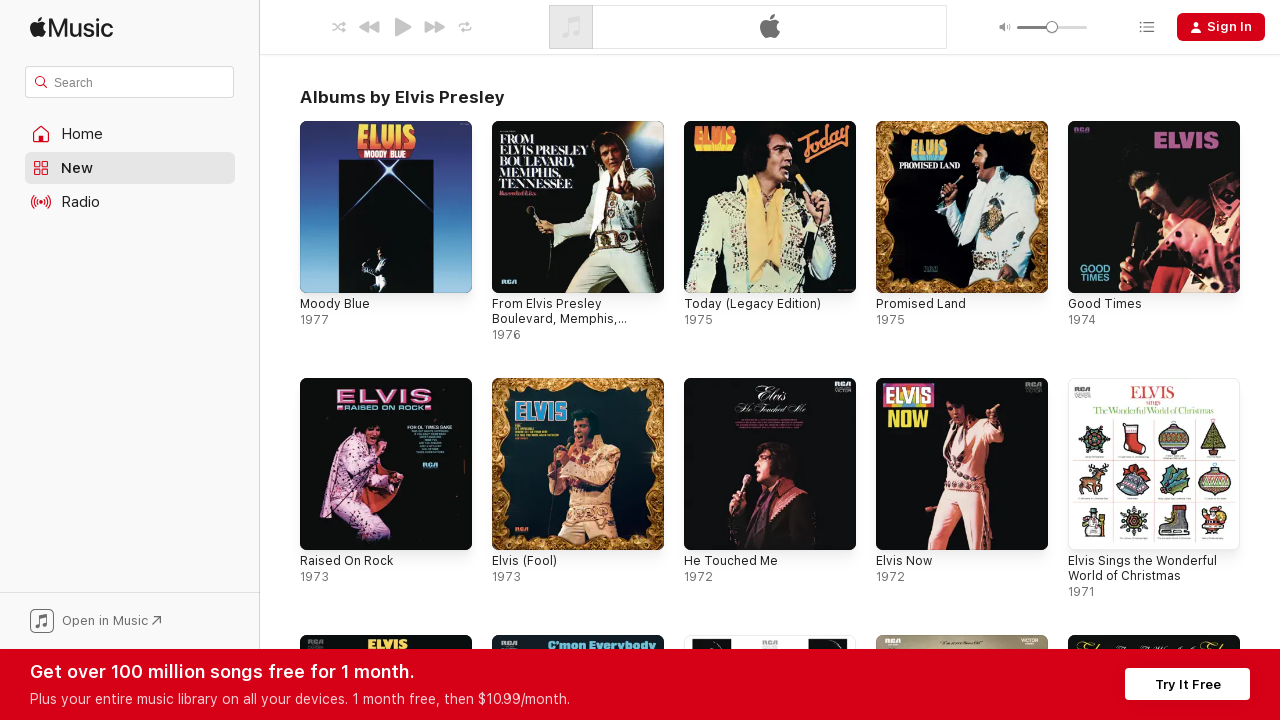

Pressed PAGE_DOWN to scroll down the page
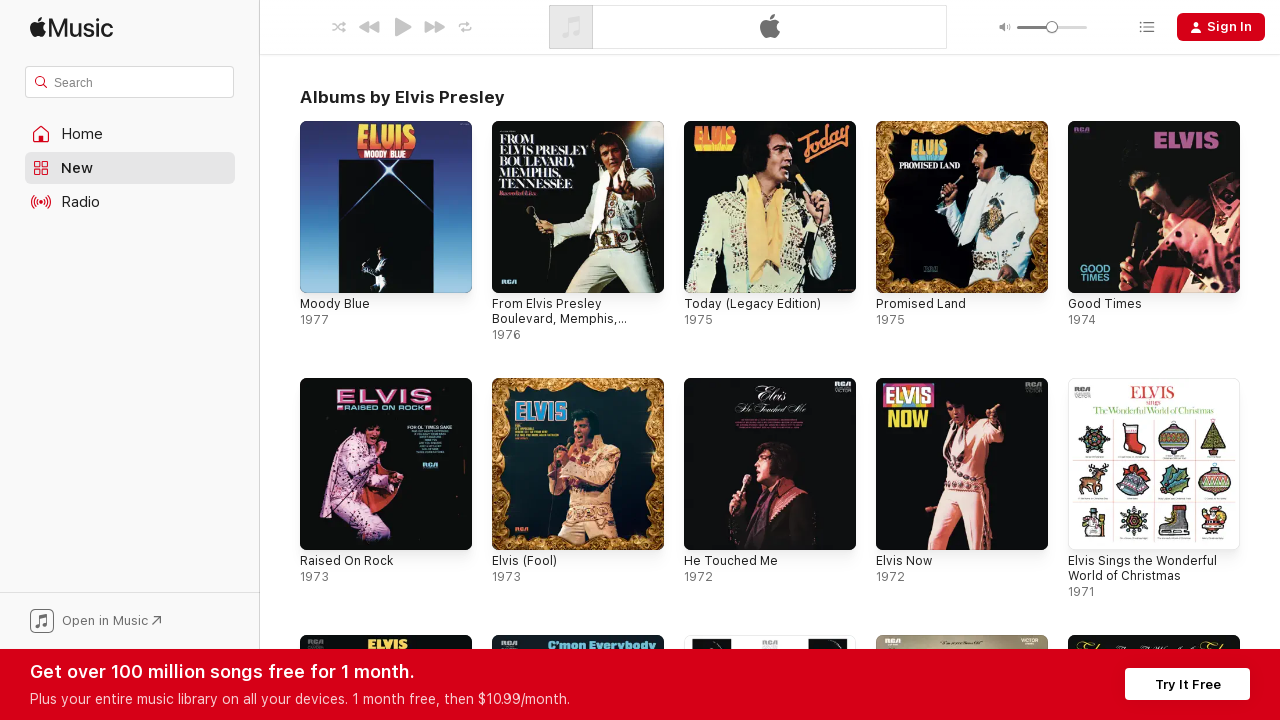

Waited 2 seconds for dynamic content to load after scroll
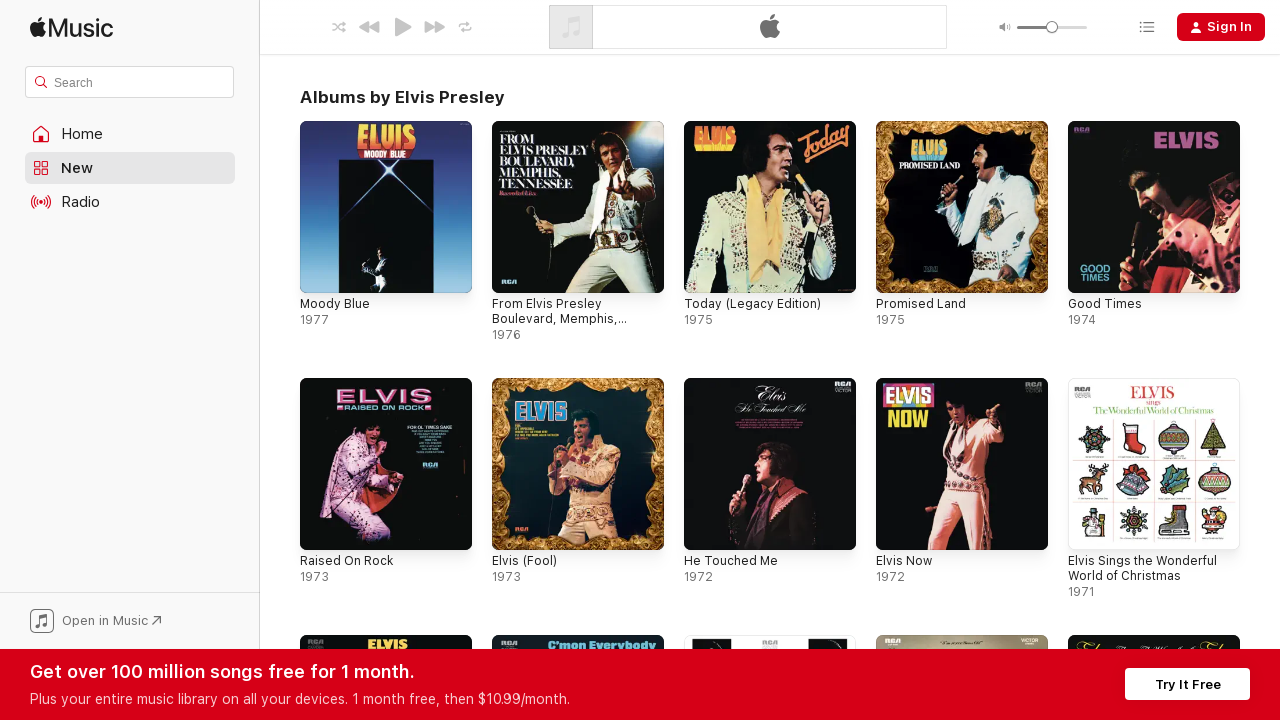

Waited 2 seconds for final content to load after reaching page end
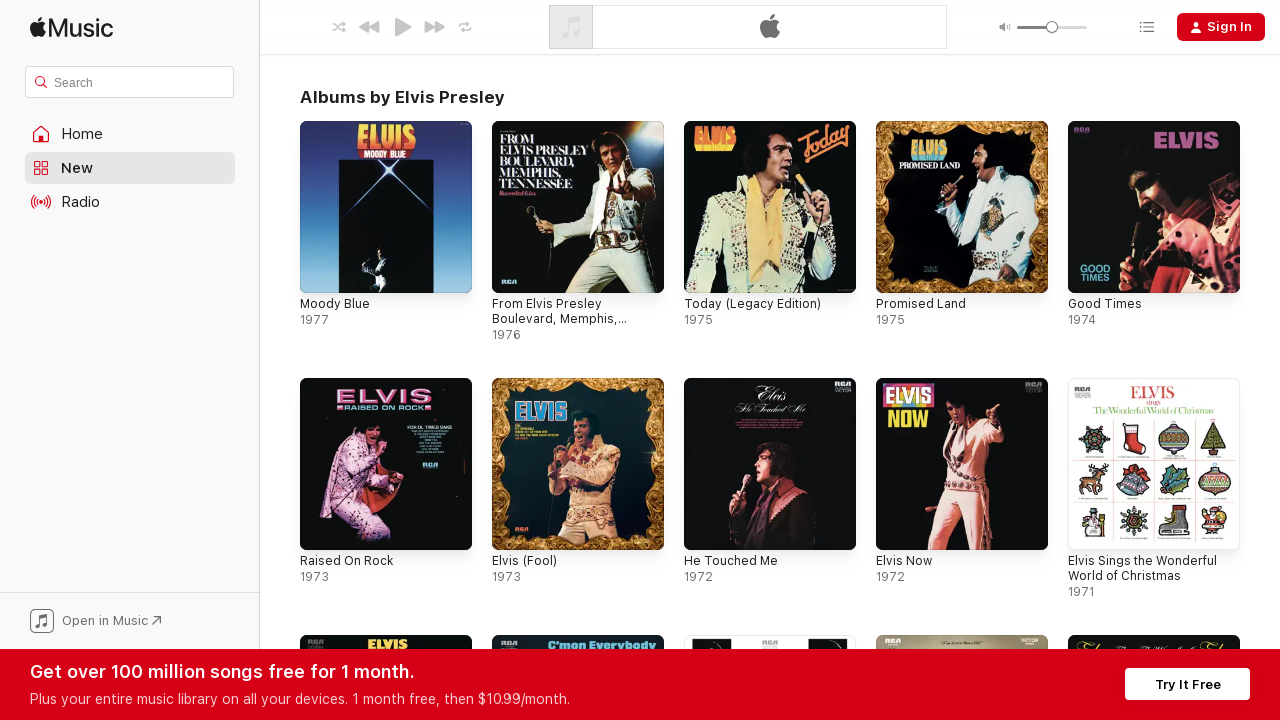

Verified album product links are present on the page
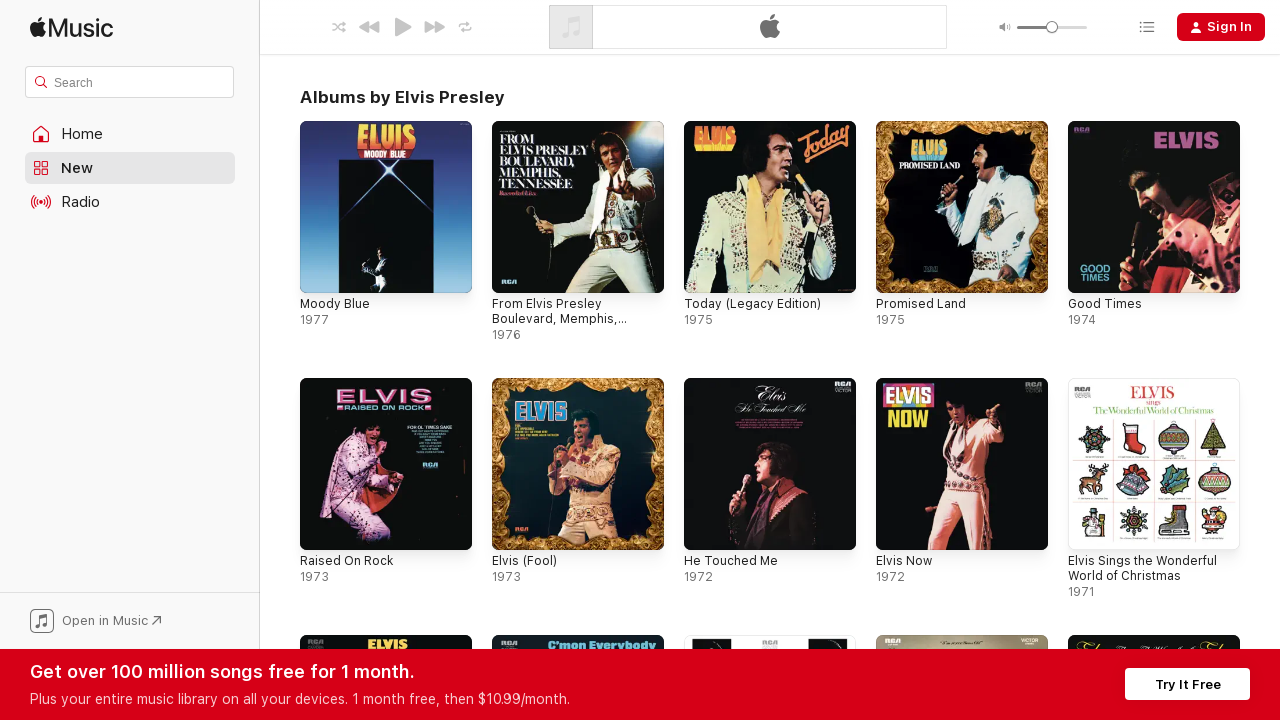

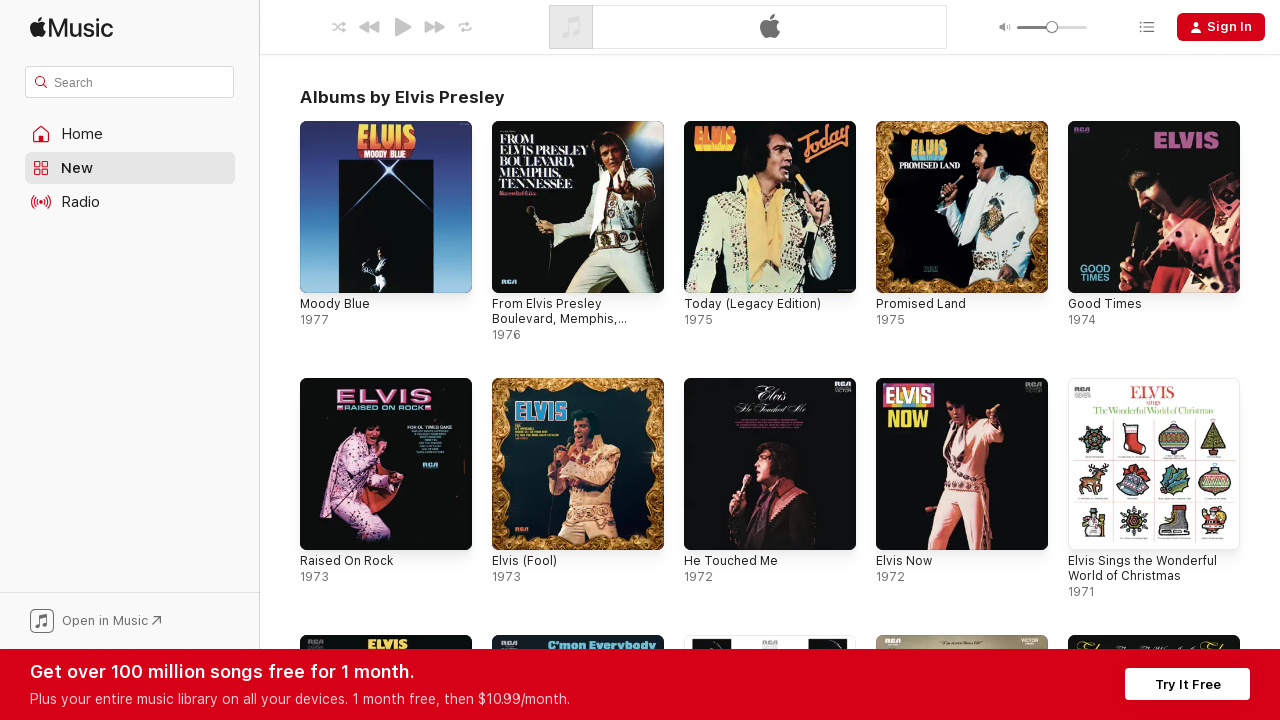